Tests form controls by clicking through radio buttons and checkboxes on two different pages

Starting URL: https://formy-project.herokuapp.com/radiobutton

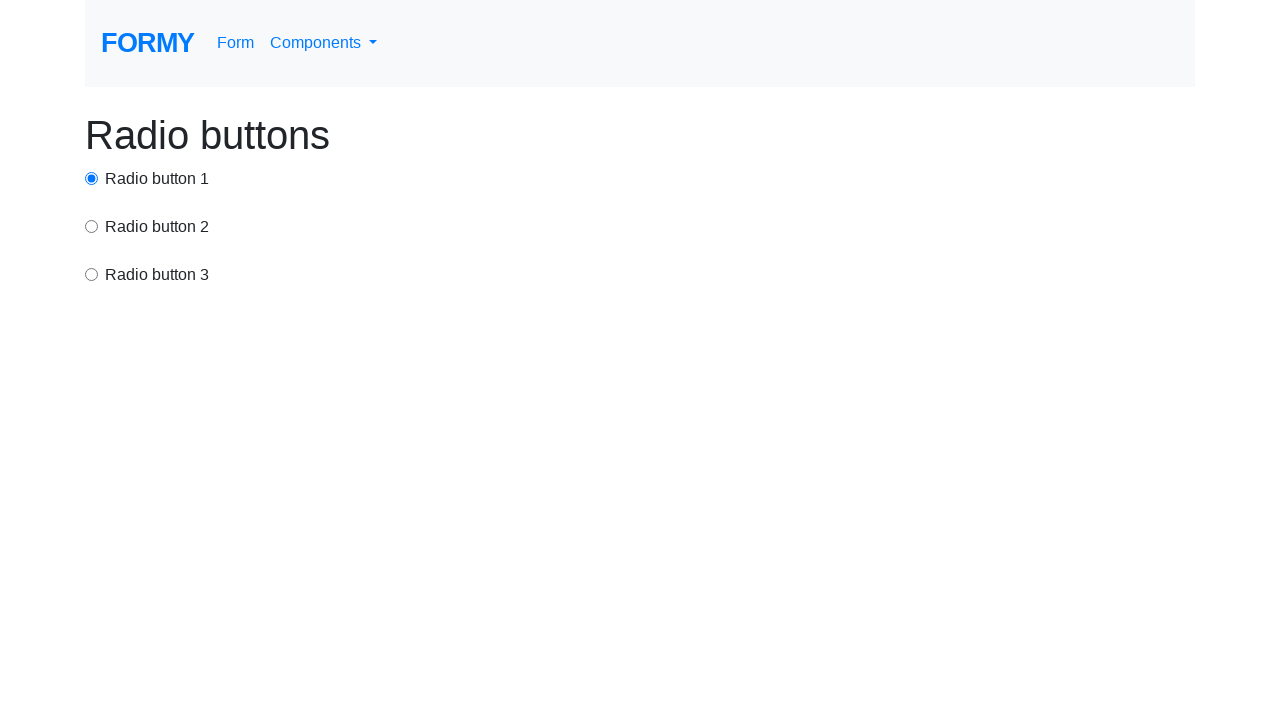

Clicked first radio button at (92, 178) on #radio-button-1
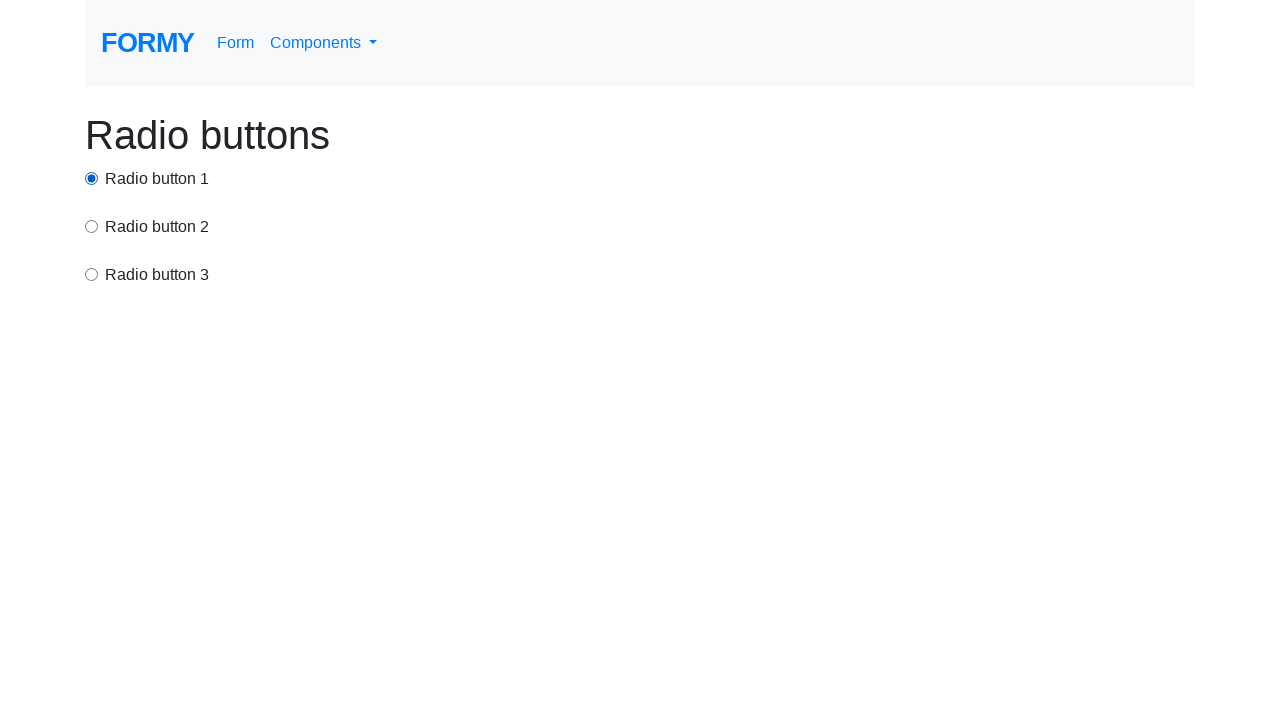

Clicked second radio button at (92, 226) on input[value='option2']
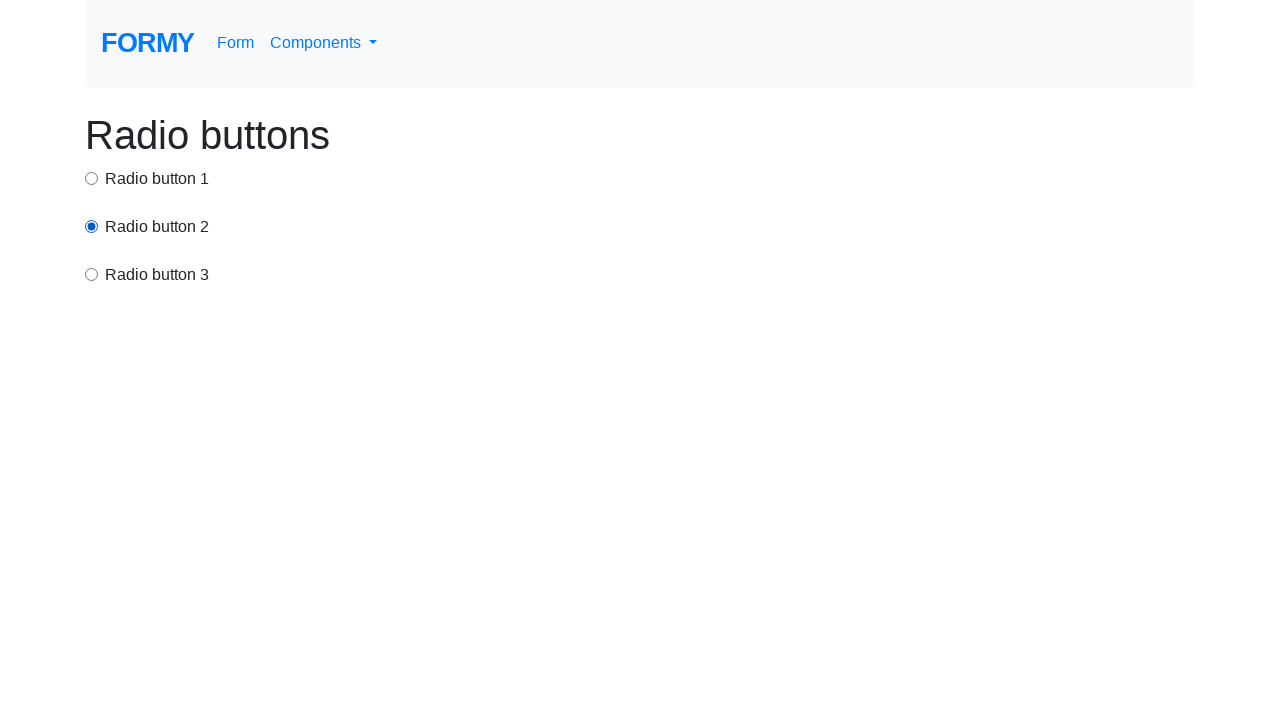

Clicked third radio button using xpath at (92, 274) on xpath=/html/body/div/div[3]/input
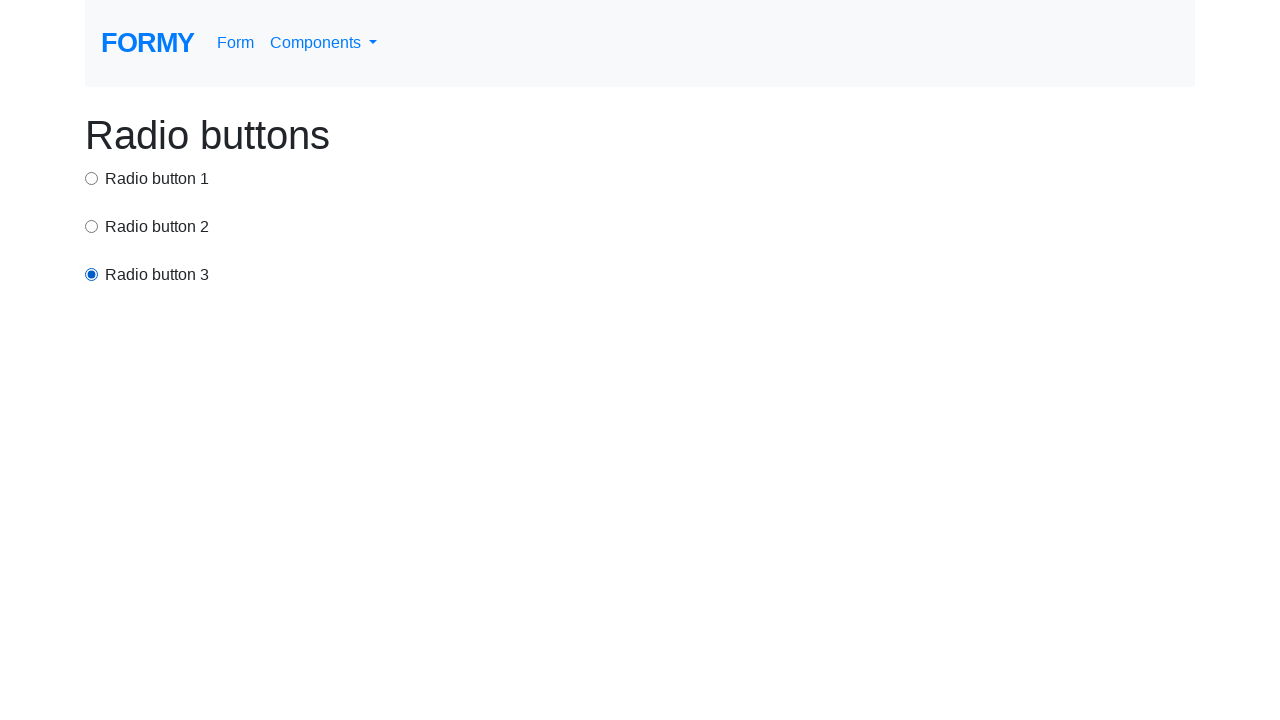

Navigated to checkbox page
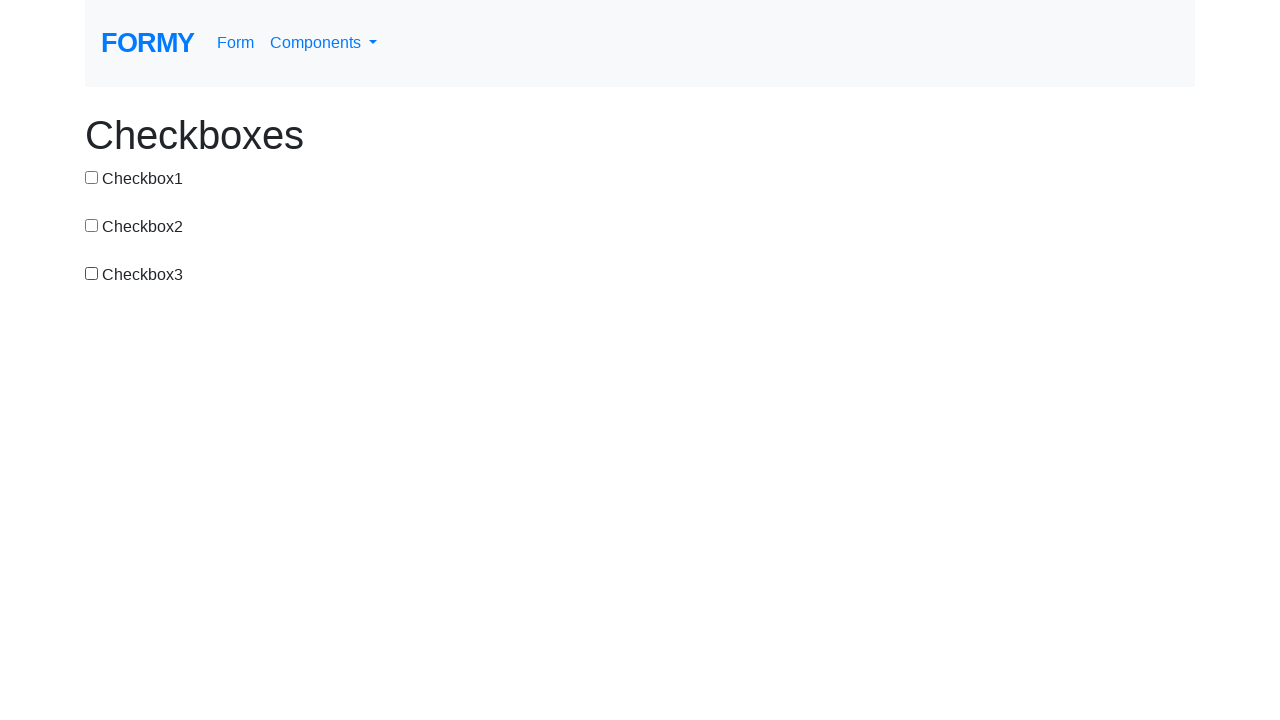

Clicked first checkbox at (92, 177) on #checkbox-1
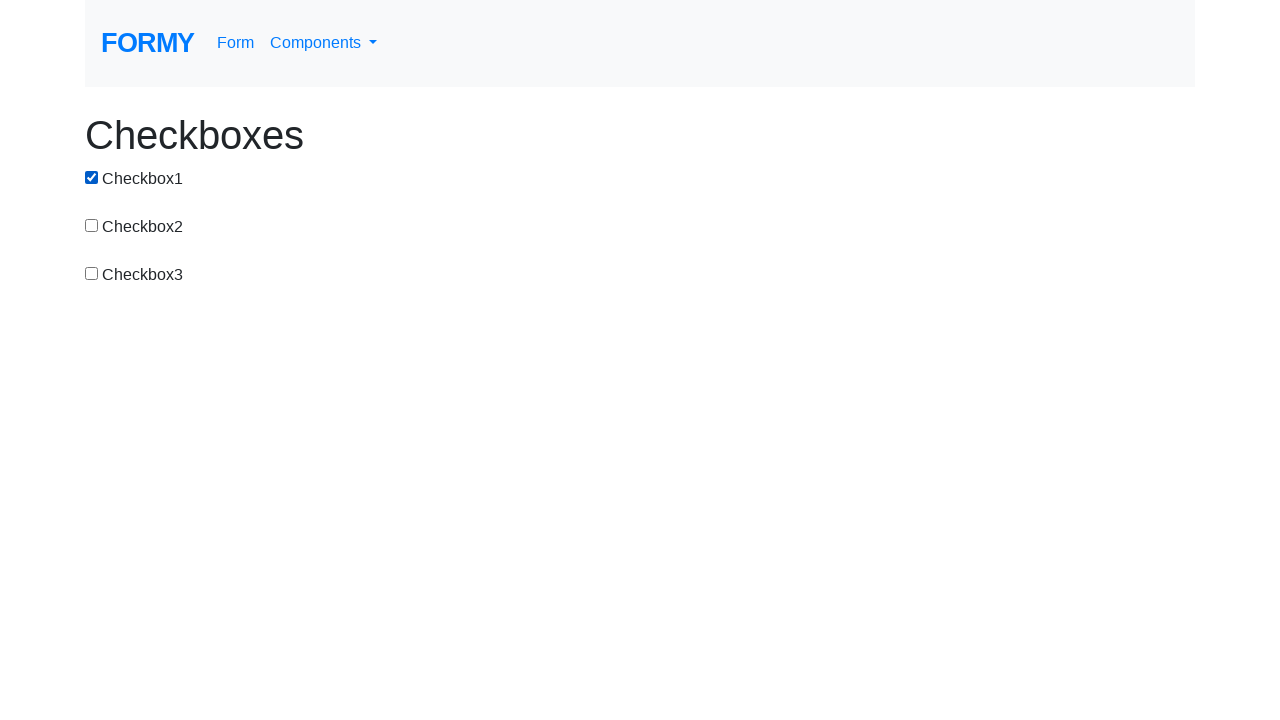

Clicked second checkbox at (92, 225) on input[value='checkbox-2']
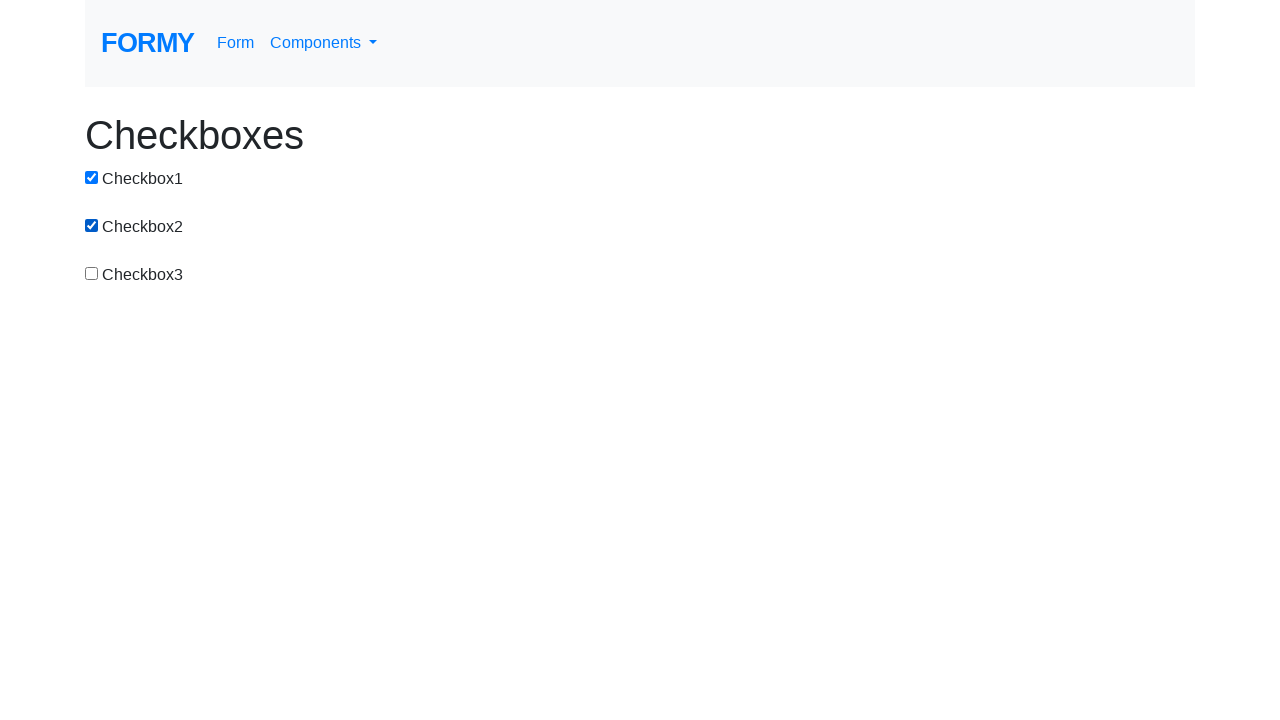

Clicked third checkbox at (92, 273) on #checkbox-3
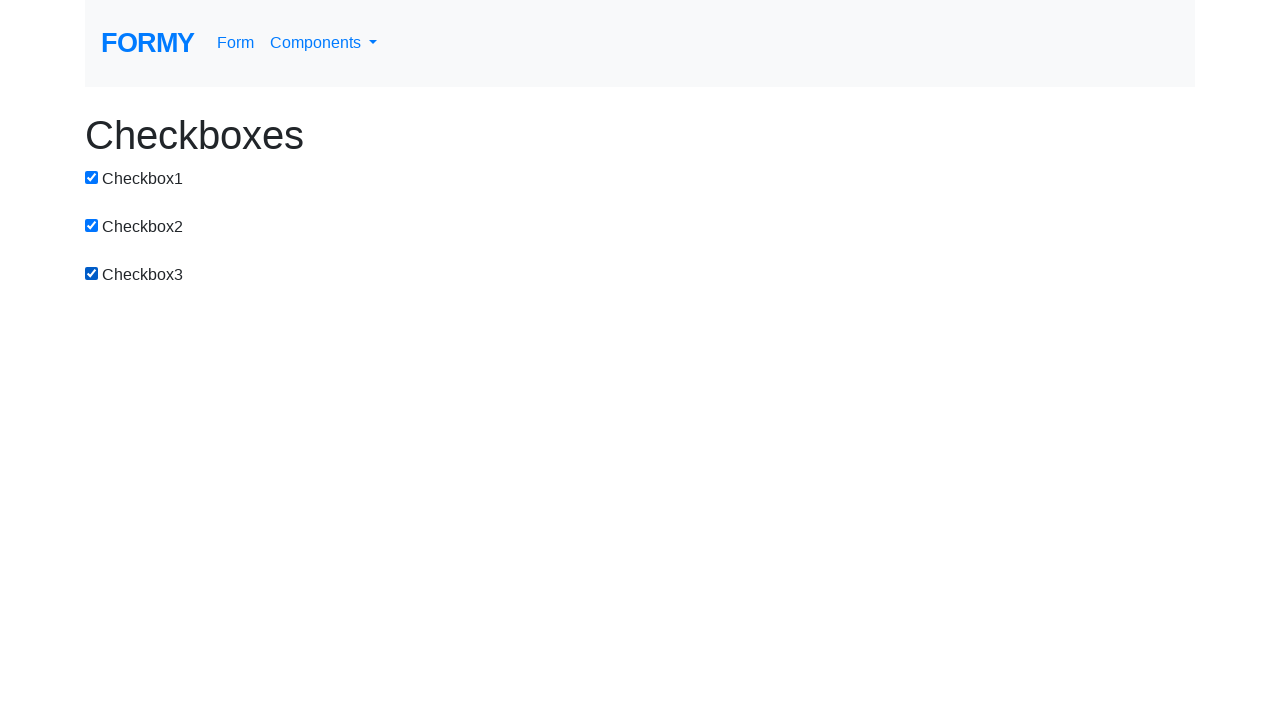

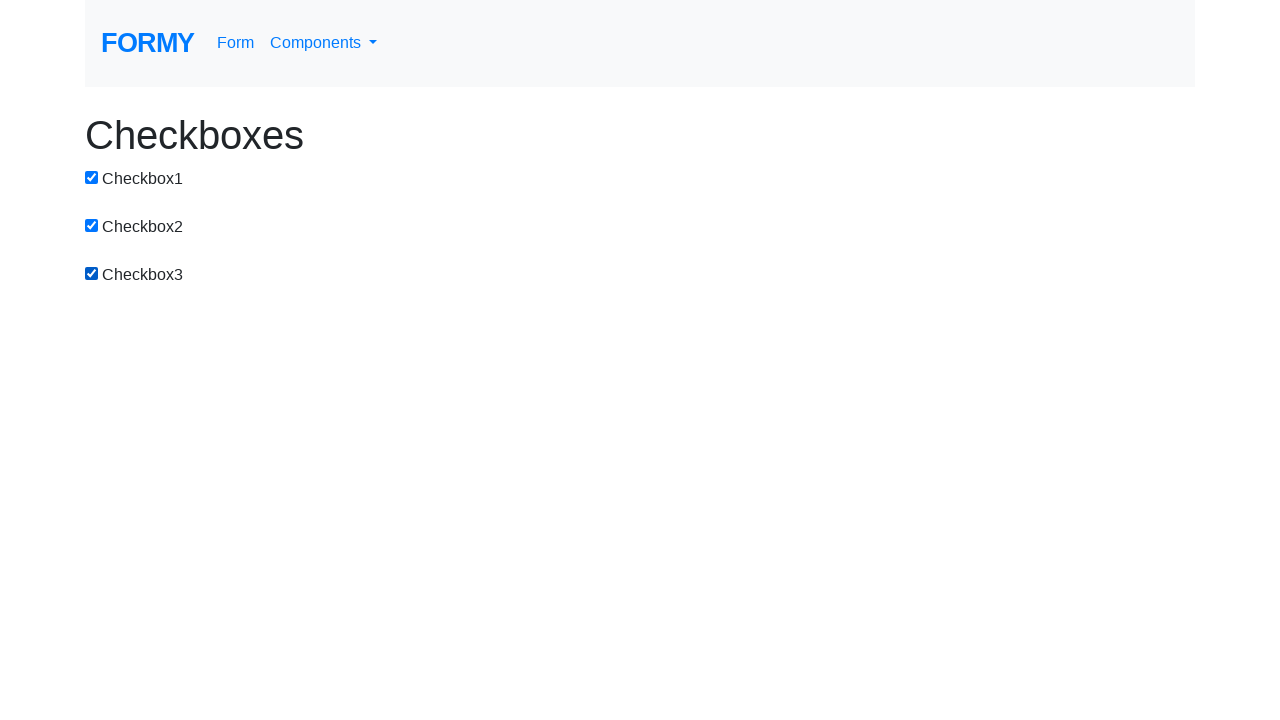